Clicks the second checkbox to deselect it and verifies it becomes unchecked

Starting URL: http://the-internet.herokuapp.com/checkboxes

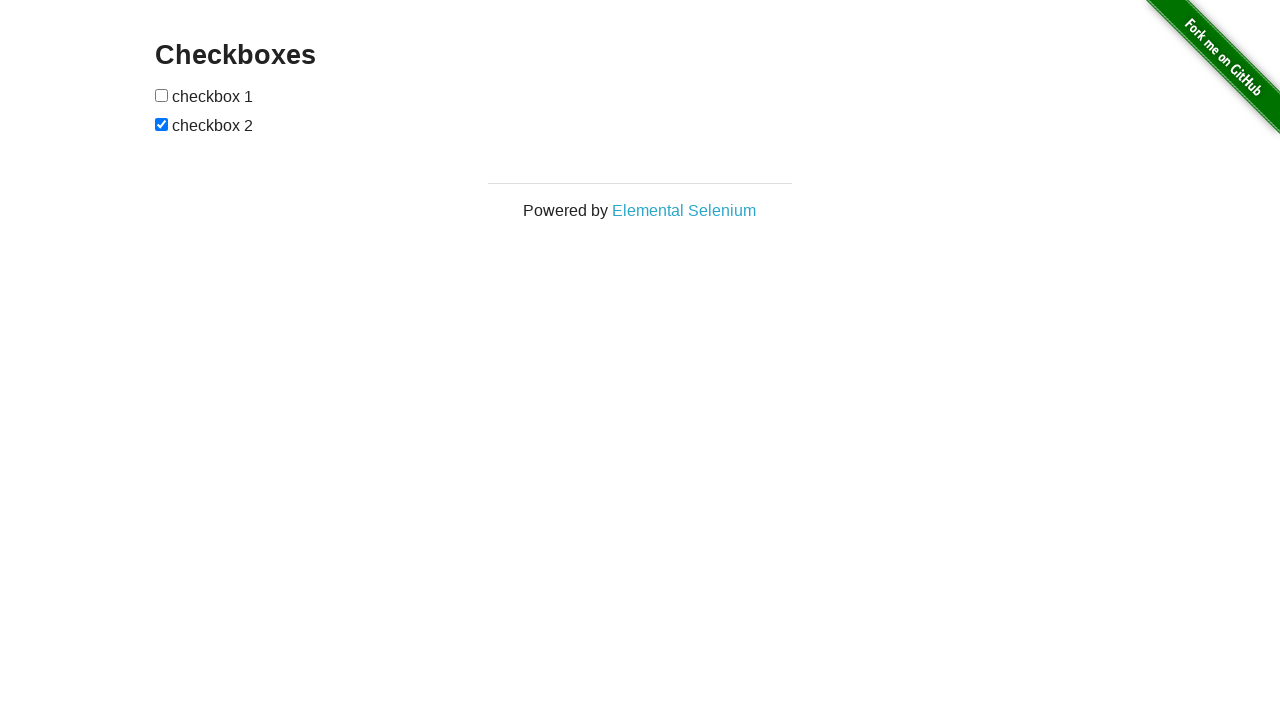

Located all checkboxes on the page
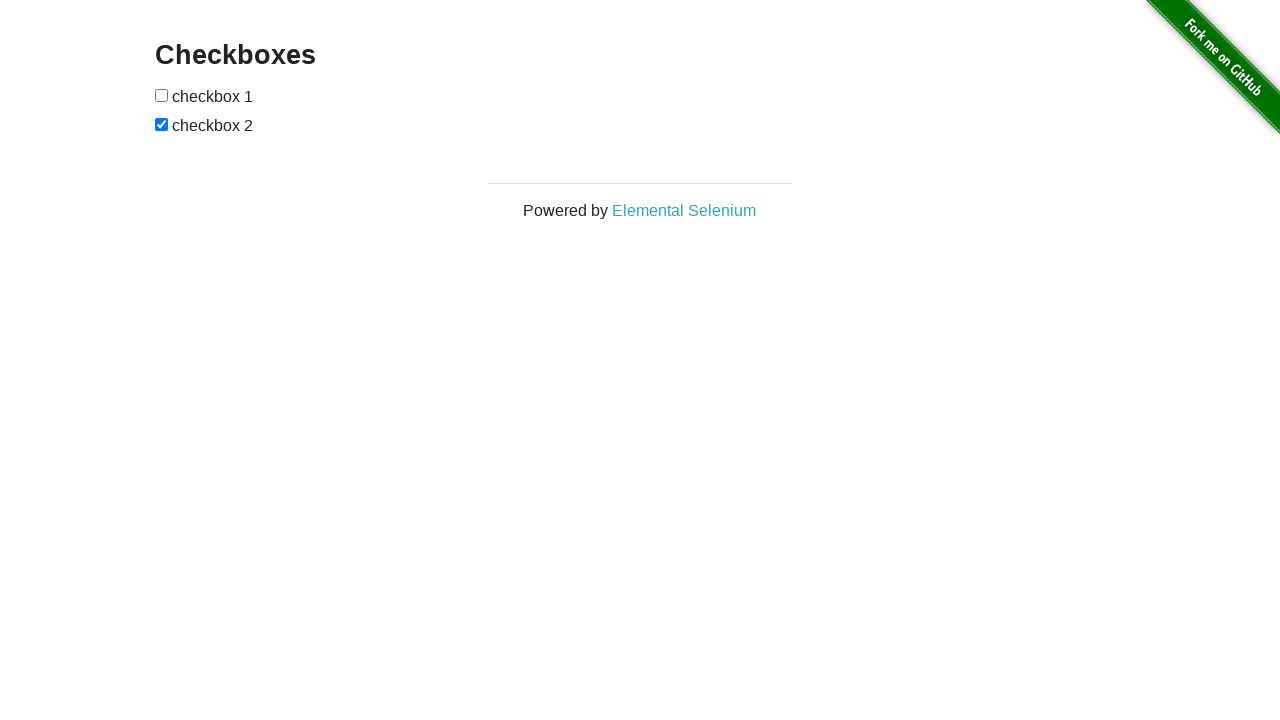

Clicked the second checkbox to deselect it at (162, 124) on input[type=checkbox] >> nth=1
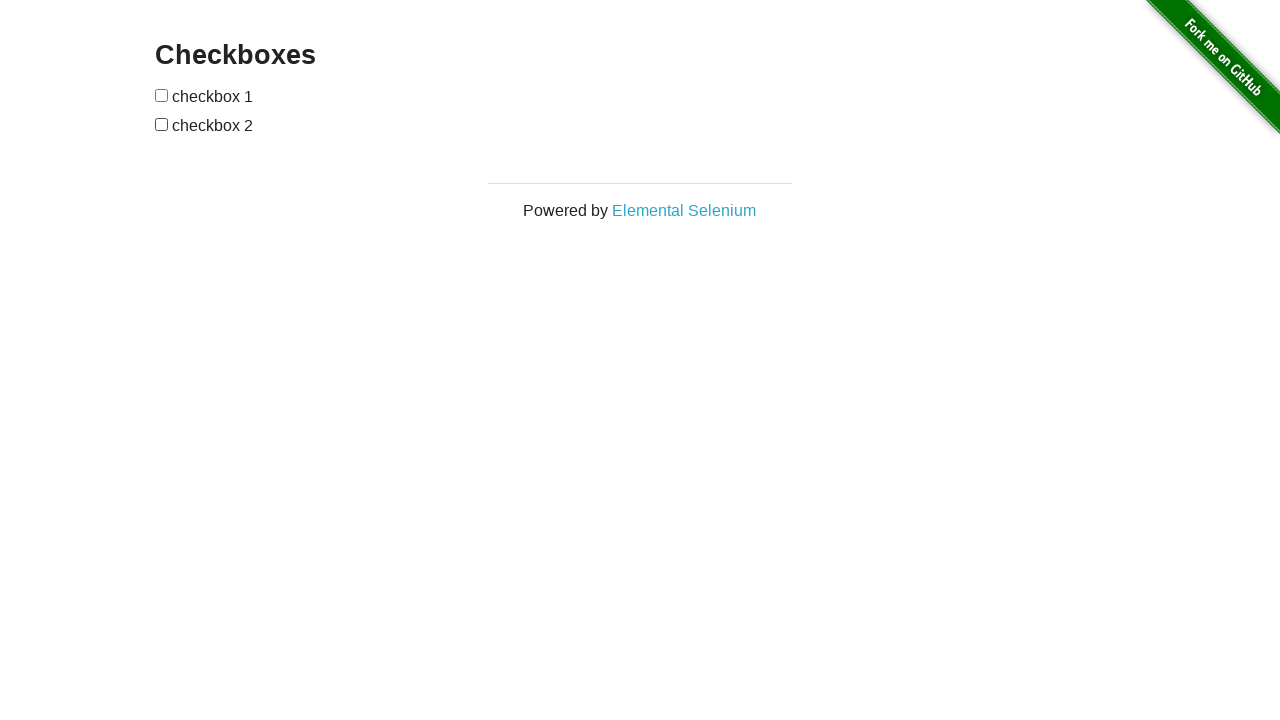

Verified the second checkbox is unchecked
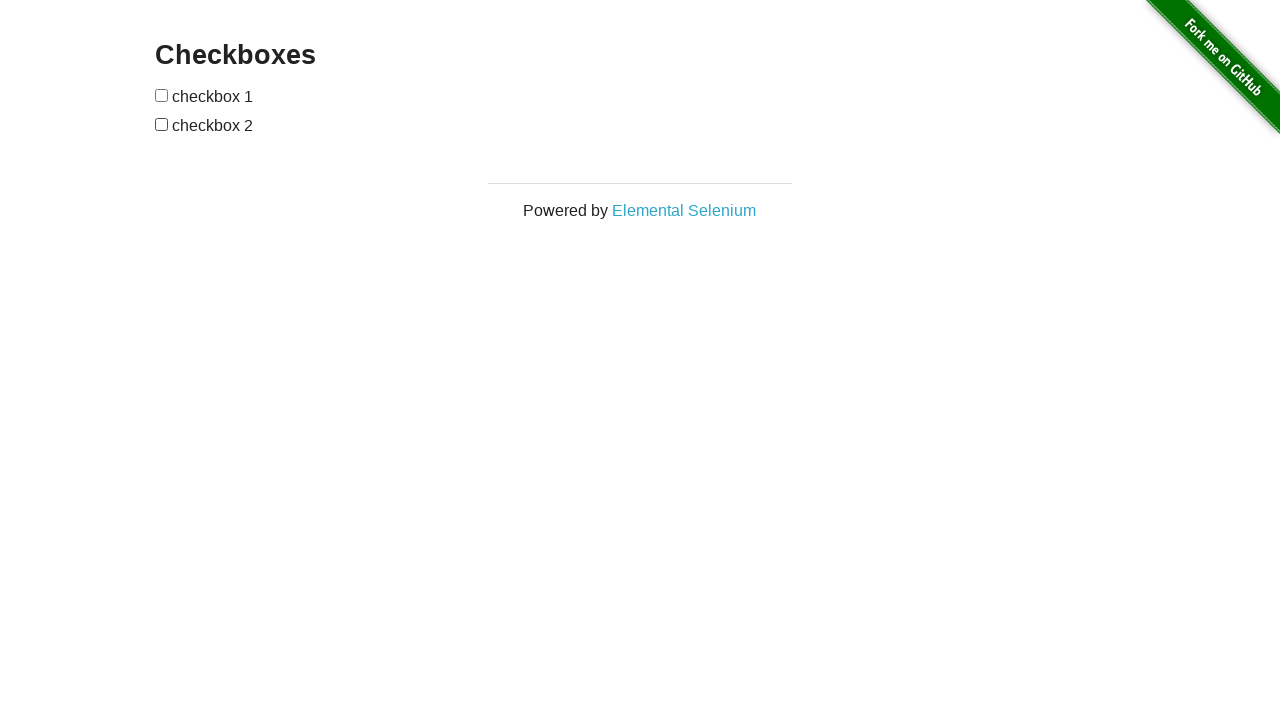

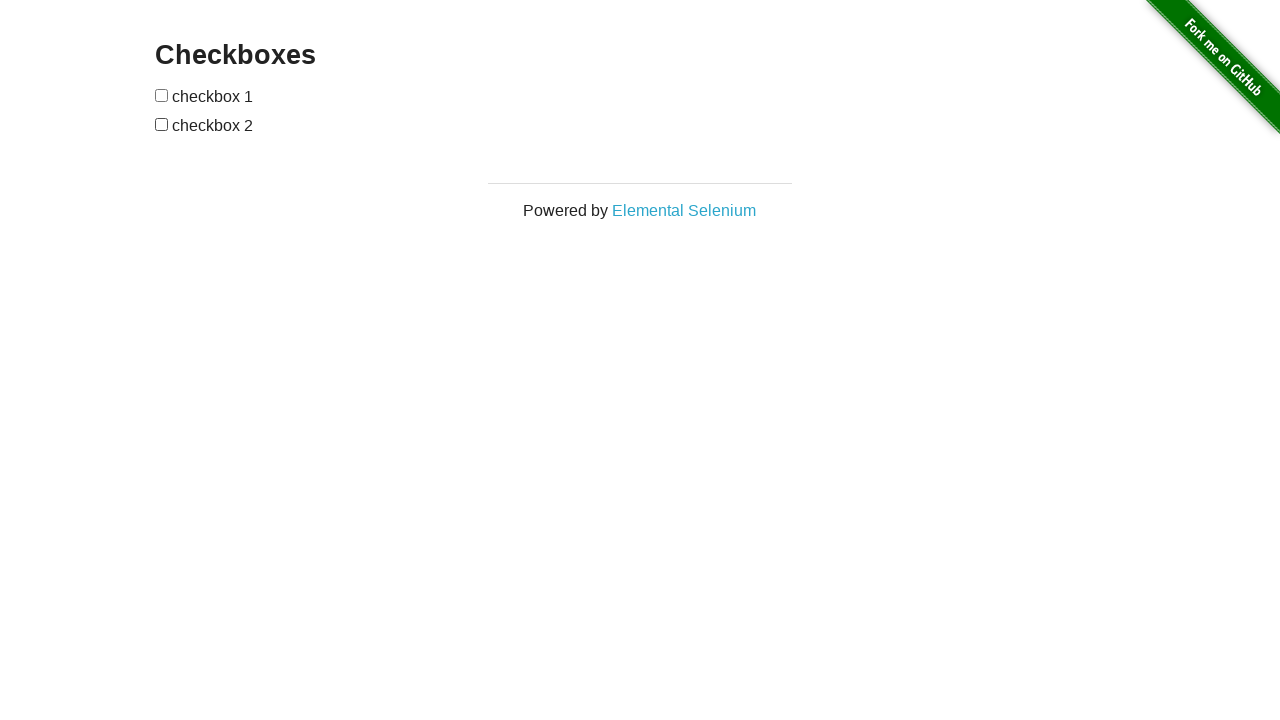